Tests opening multiple navigation links in new tabs by right-clicking on Downloads, Documentation, and Blog menu items

Starting URL: https://www.selenium.dev

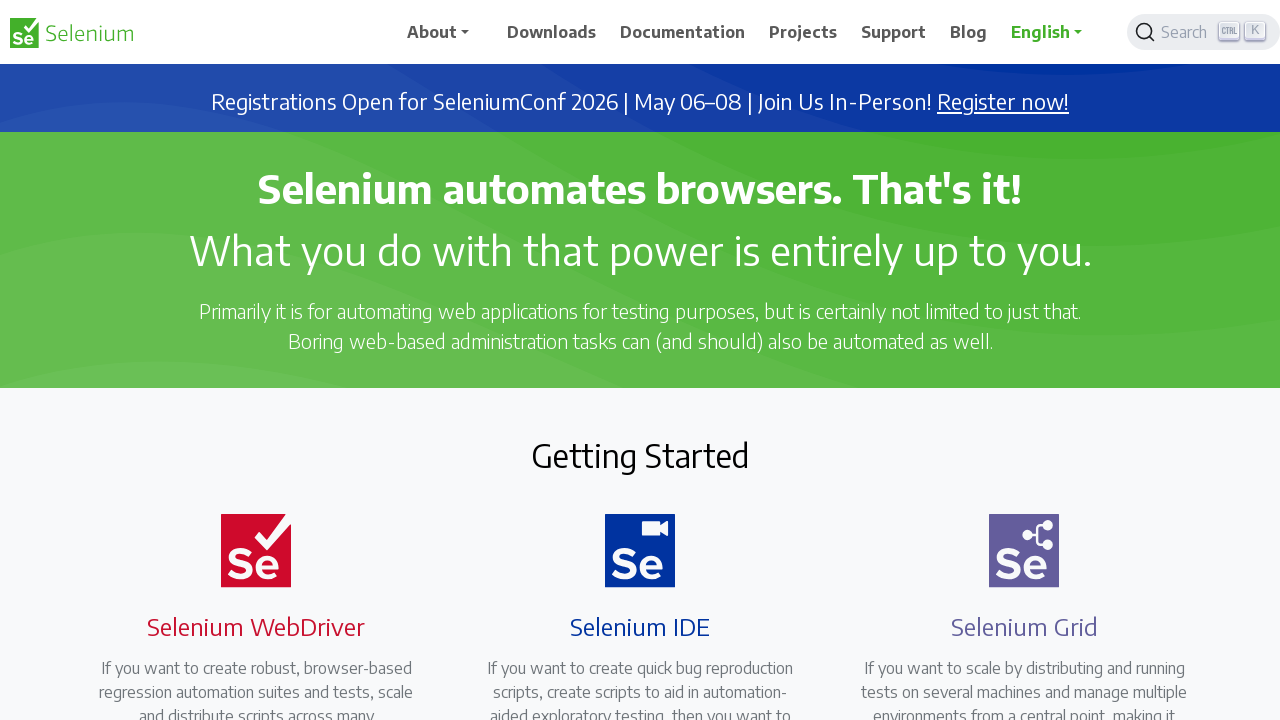

Navigated to Selenium home page
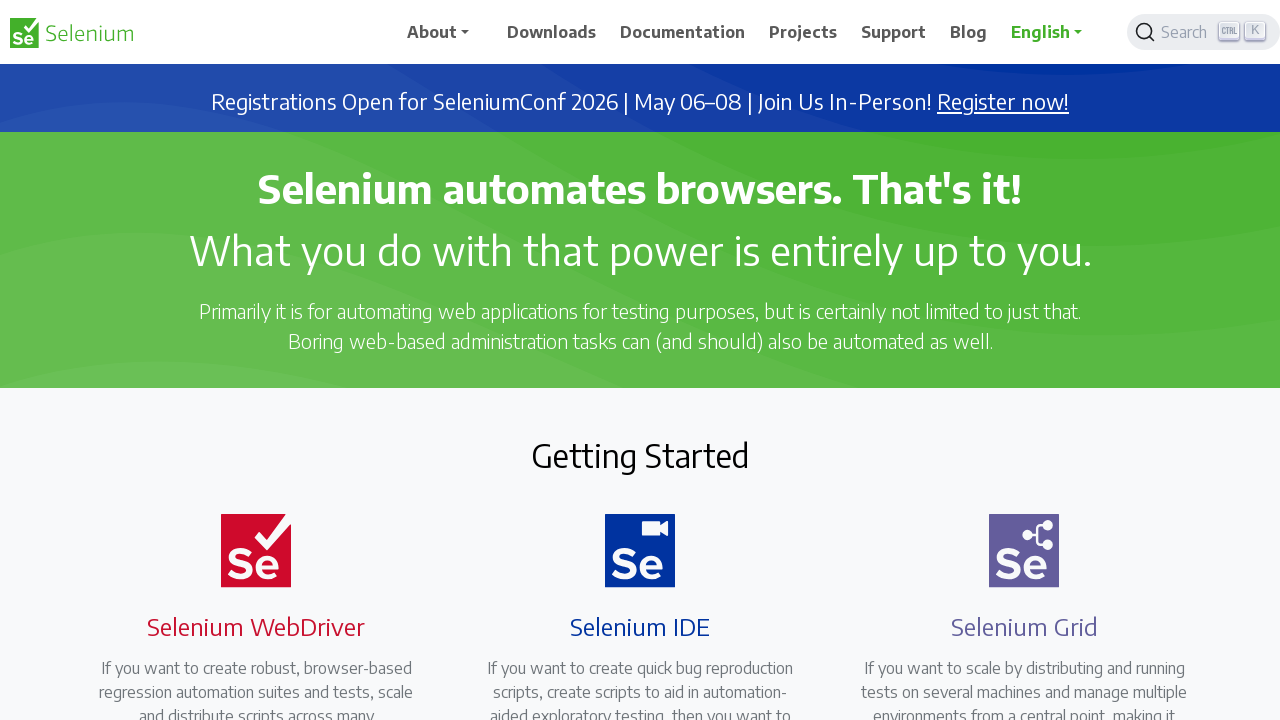

Located Downloads menu item
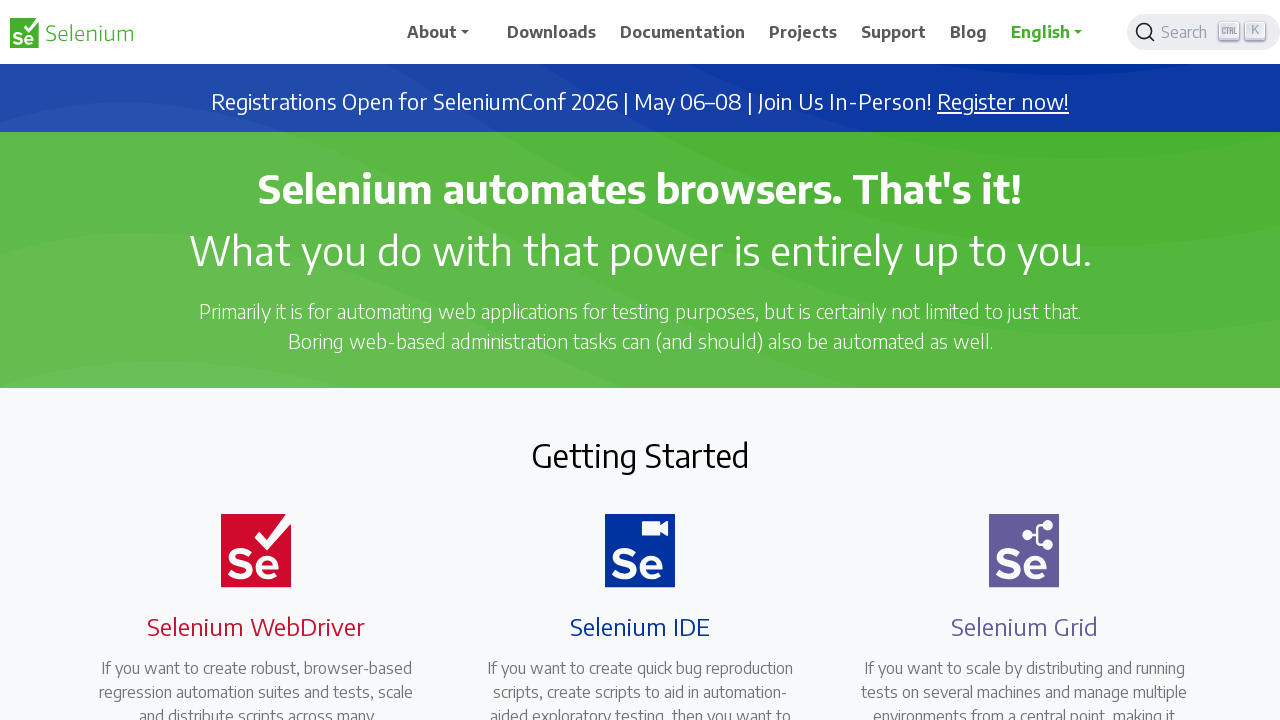

Middle-clicked Downloads link to open in new tab at (552, 32) on span:text('Downloads')
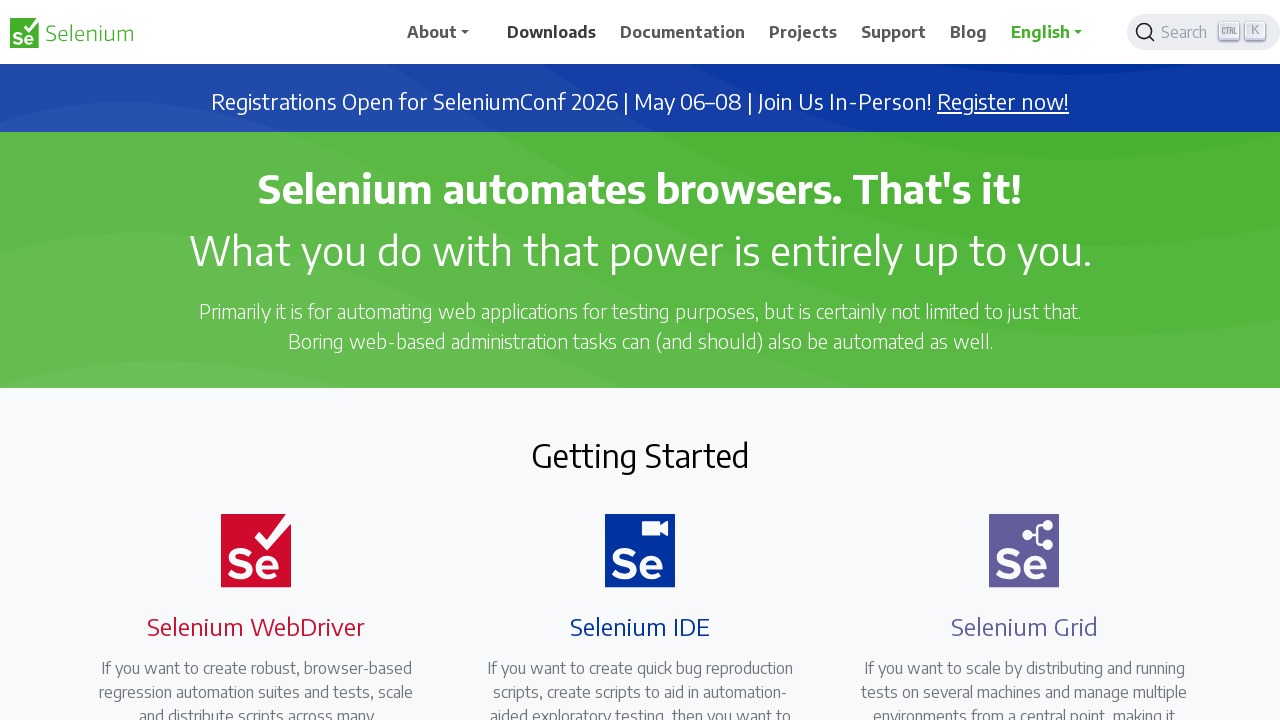

Located Documentation menu item
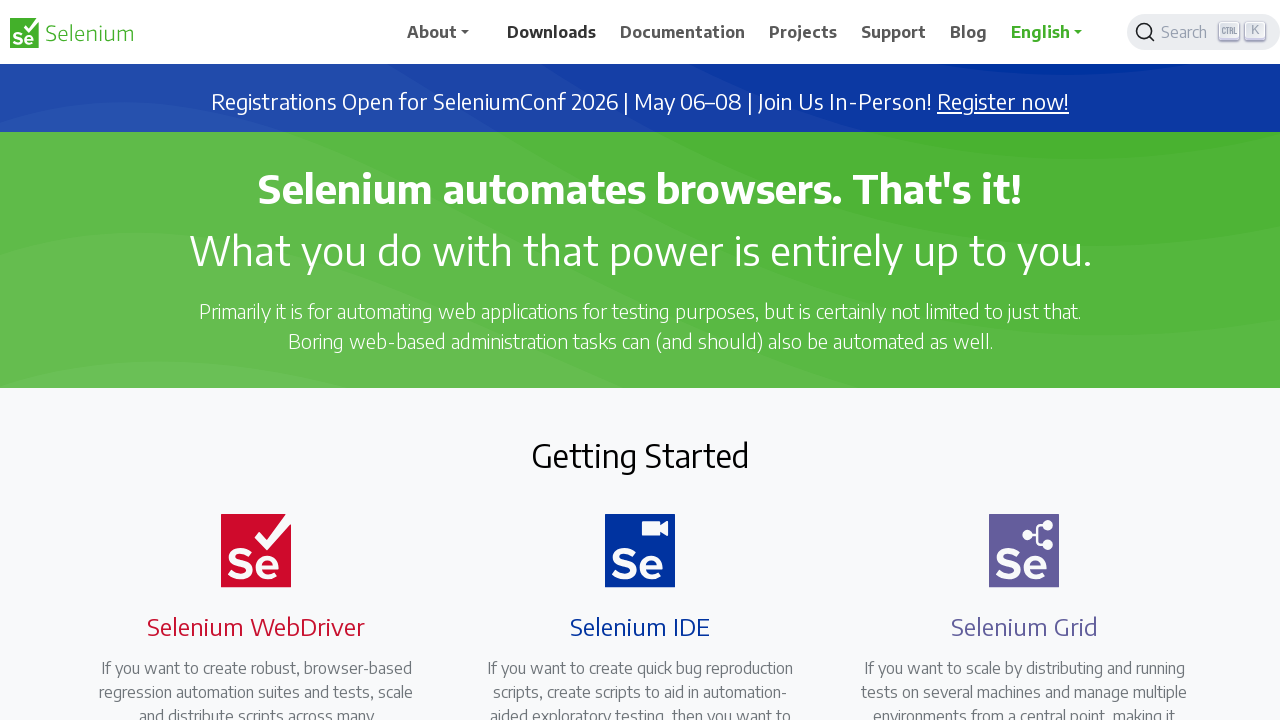

Middle-clicked Documentation link to open in new tab at (683, 32) on span:text('Documentation')
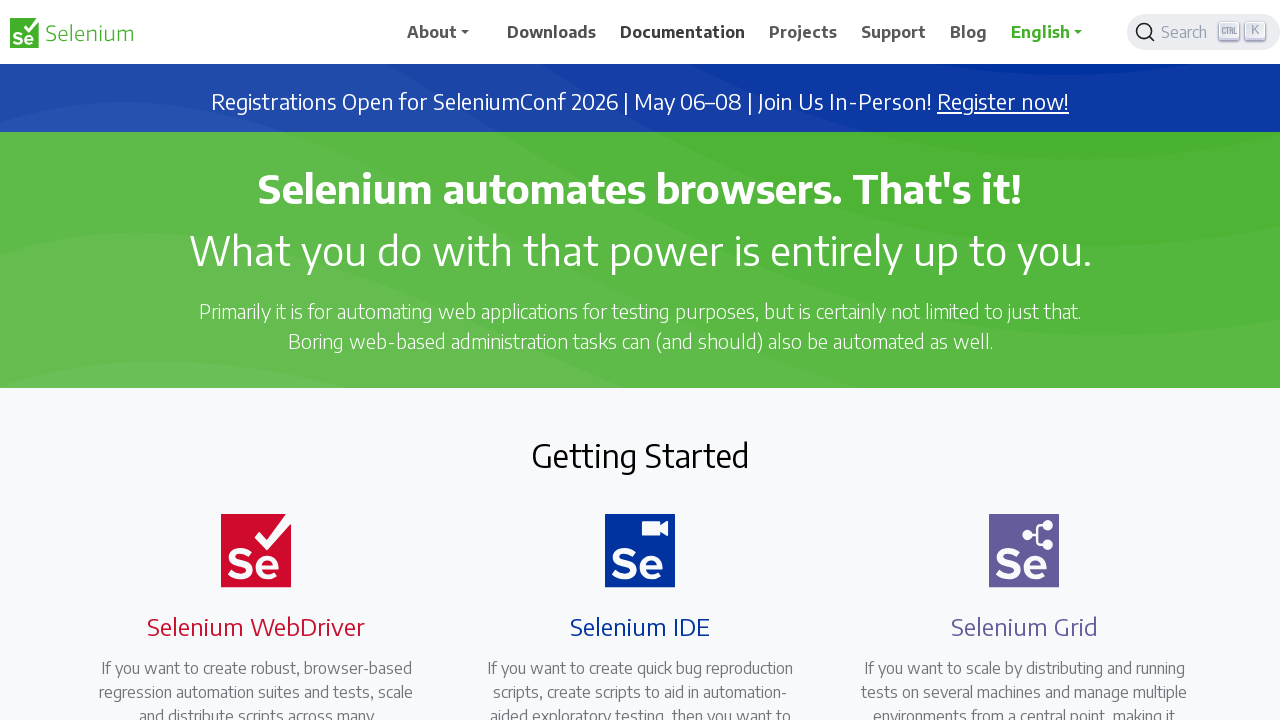

Located Blog menu item
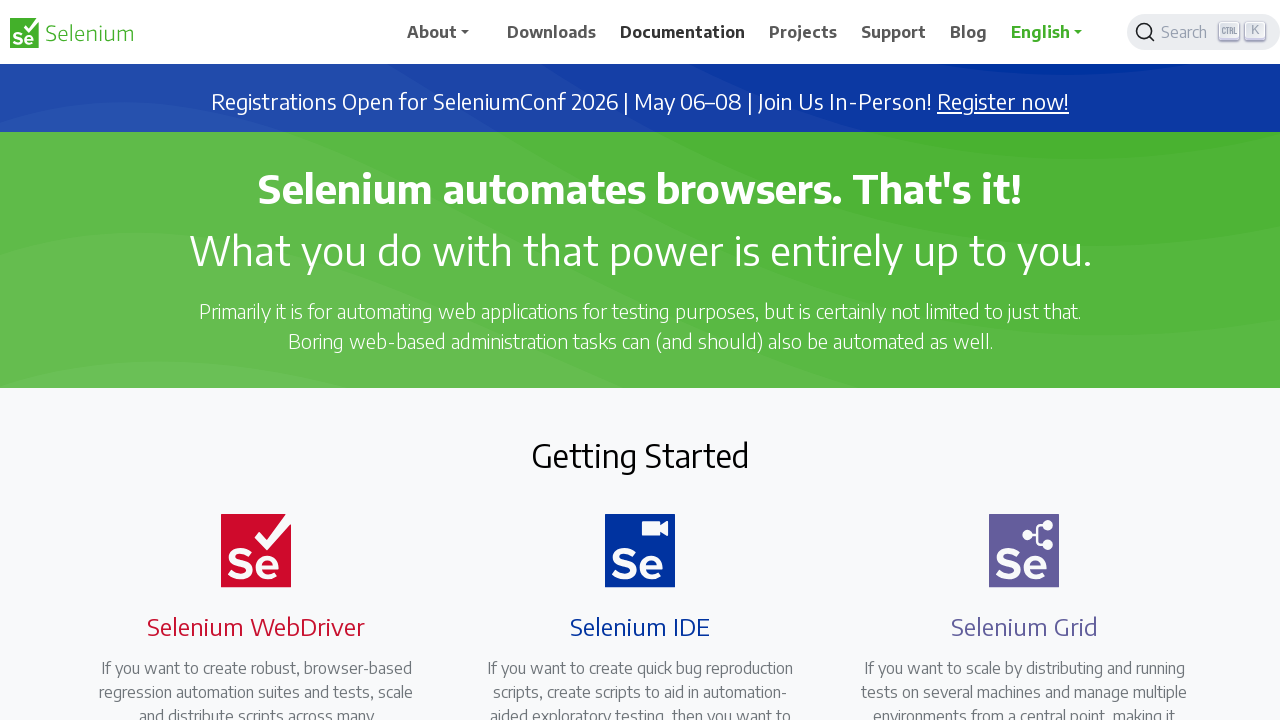

Middle-clicked Blog link to open in new tab at (969, 32) on span:text('Blog')
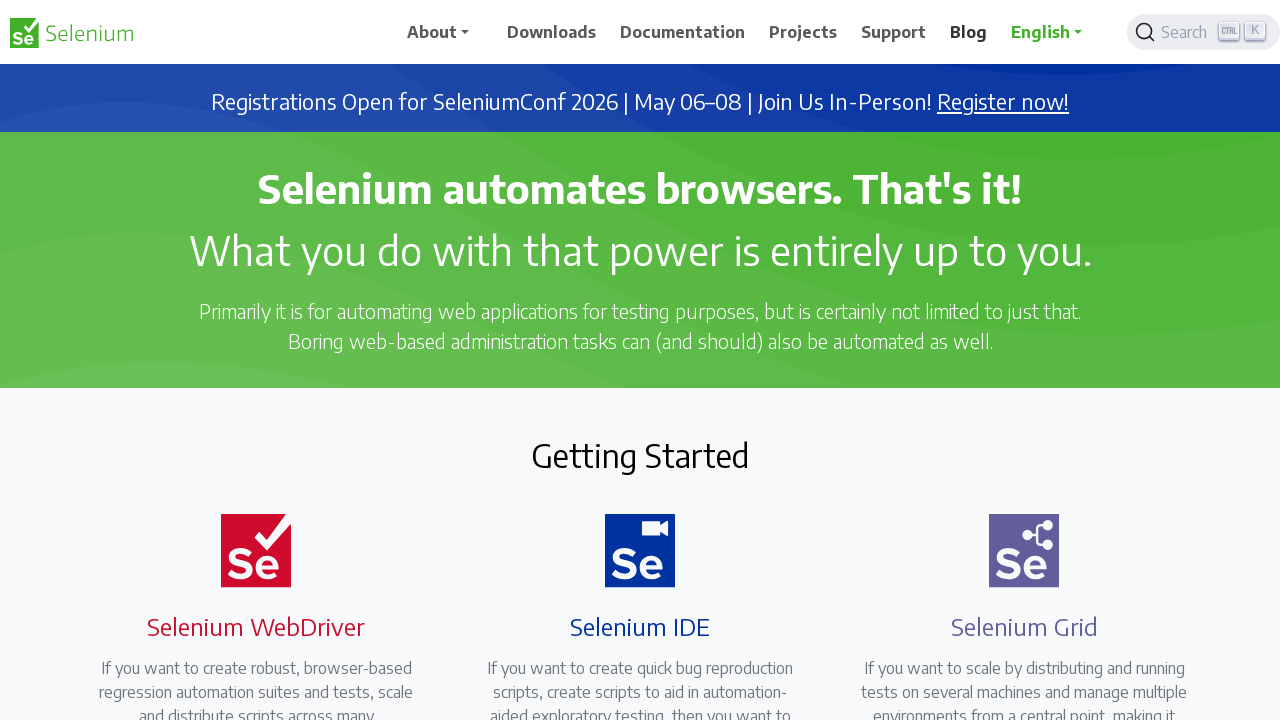

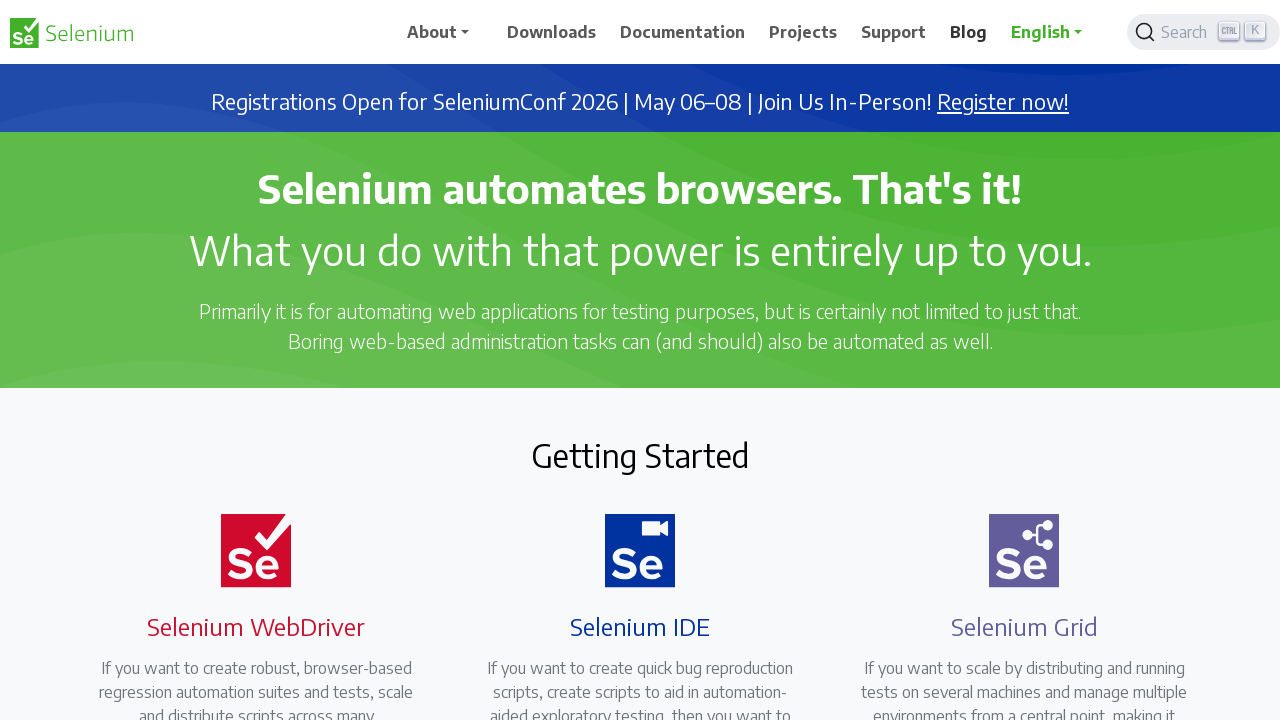